Navigates to Top List menu, then clicks on Top Rated Real Languages submenu

Starting URL: http://www.99-bottles-of-beer.net/

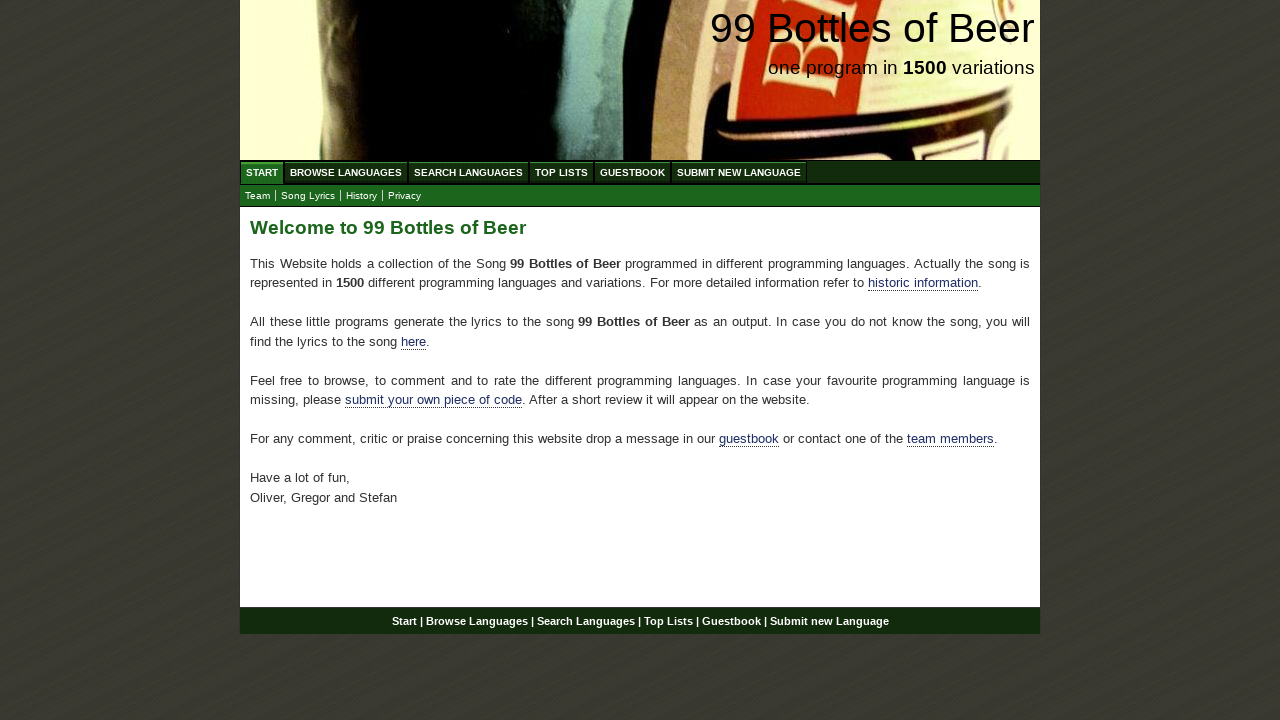

Clicked on Top List menu at (562, 172) on text=Top List
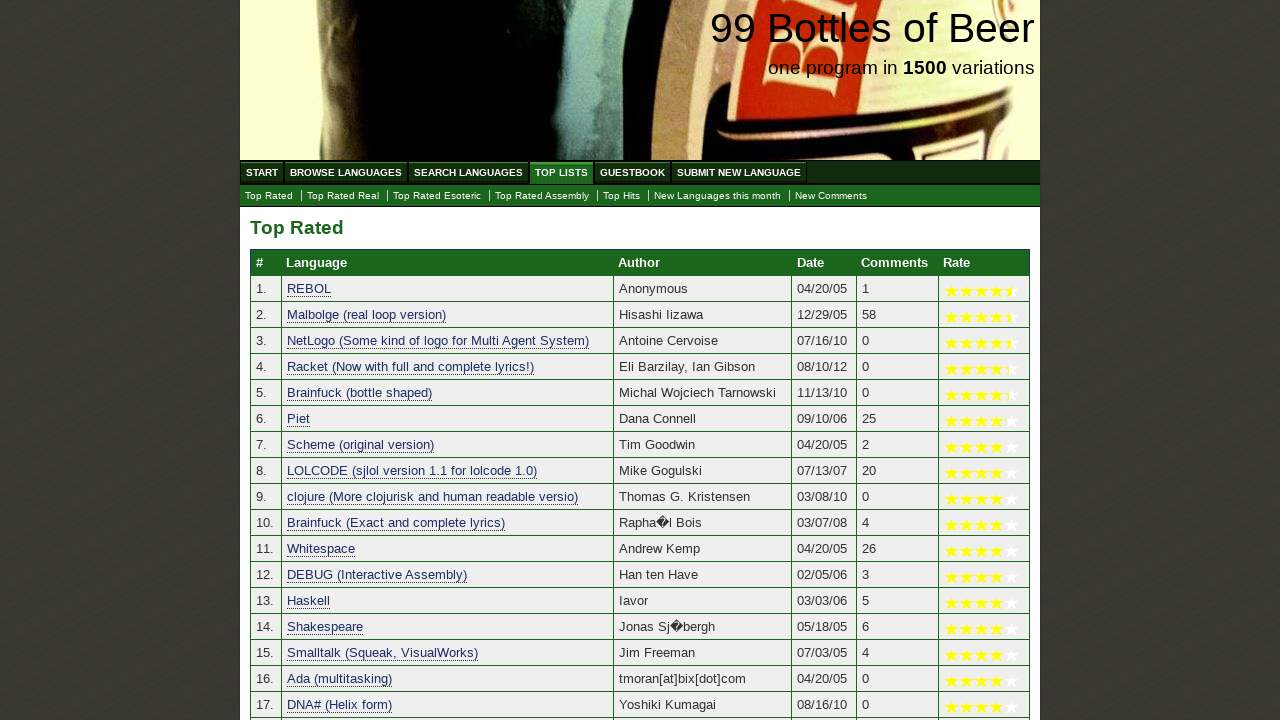

Clicked on Top Rated Real Languages submenu at (343, 196) on text=Real
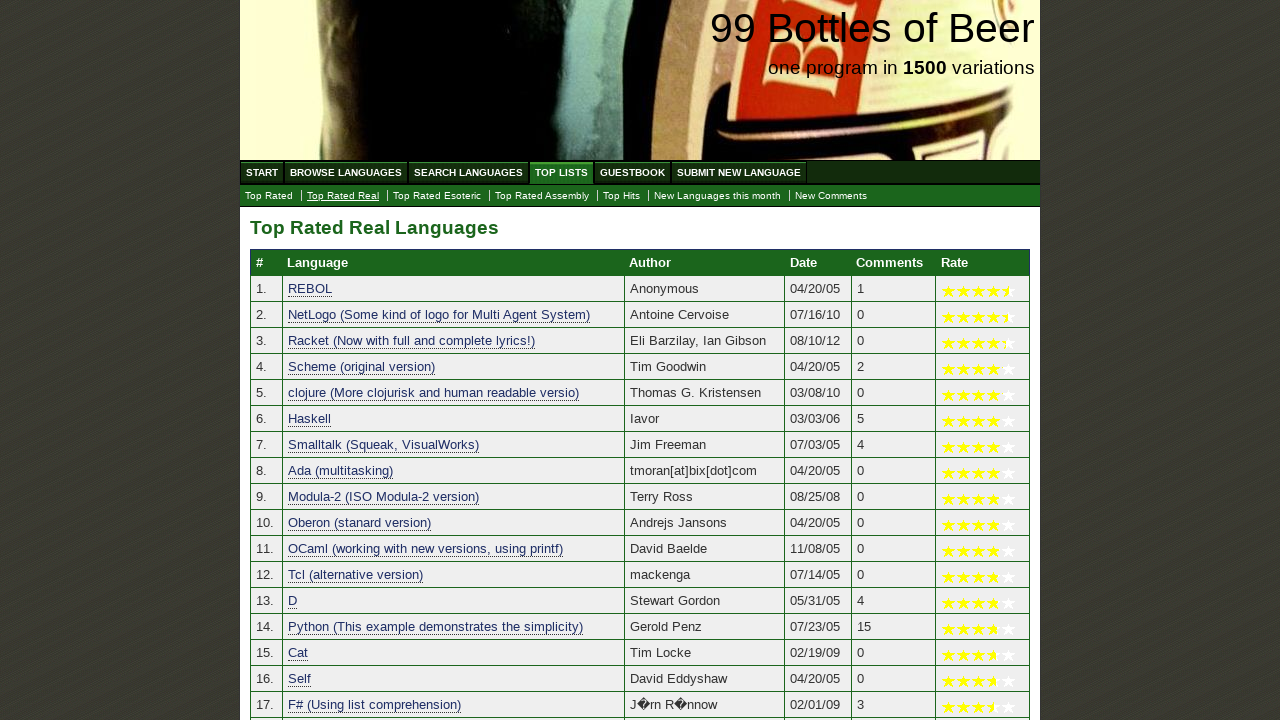

Page header loaded successfully
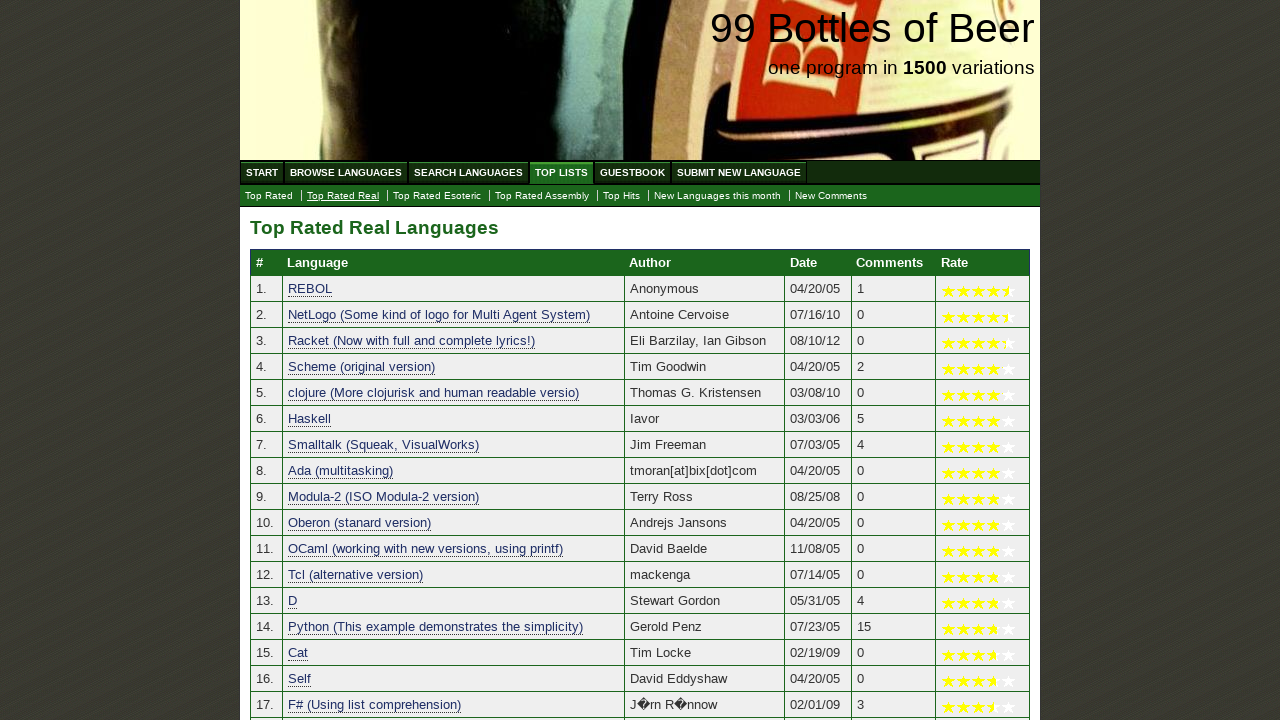

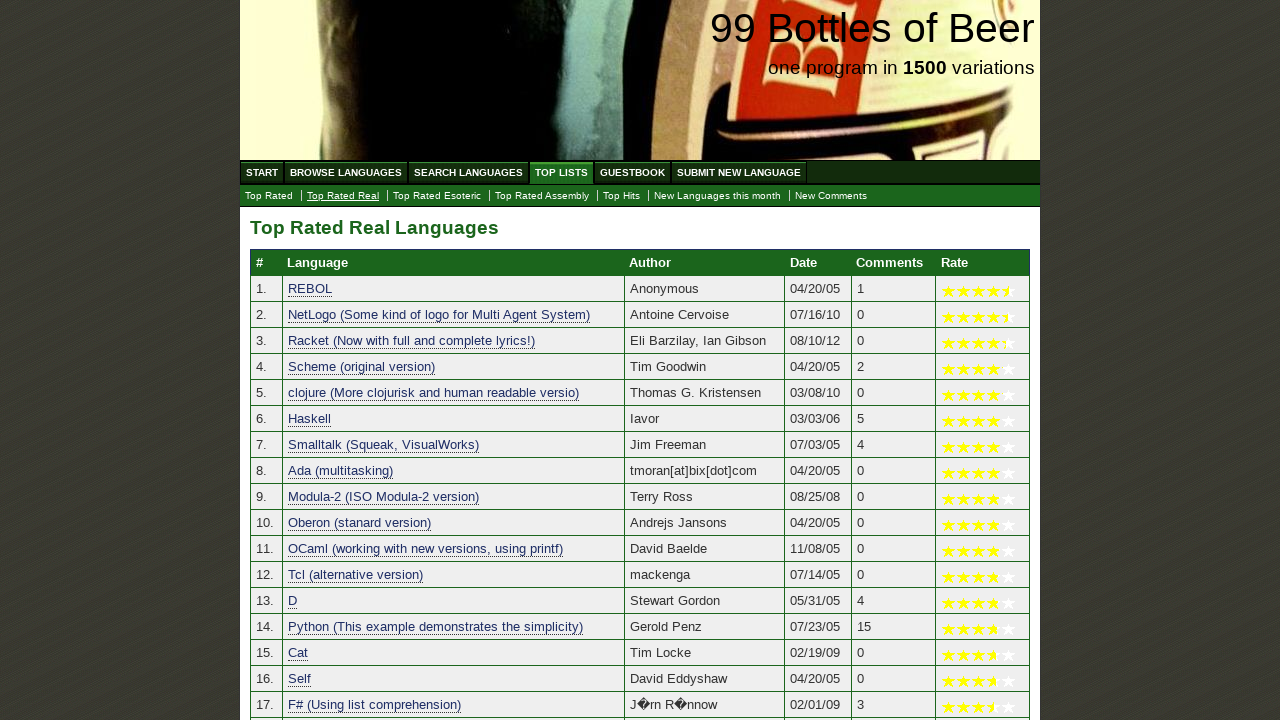